Tests radio button selection by clicking sidebar toggle and selecting Radio button 2

Starting URL: https://qa-automation-practice.netlify.app/radiobuttons.html

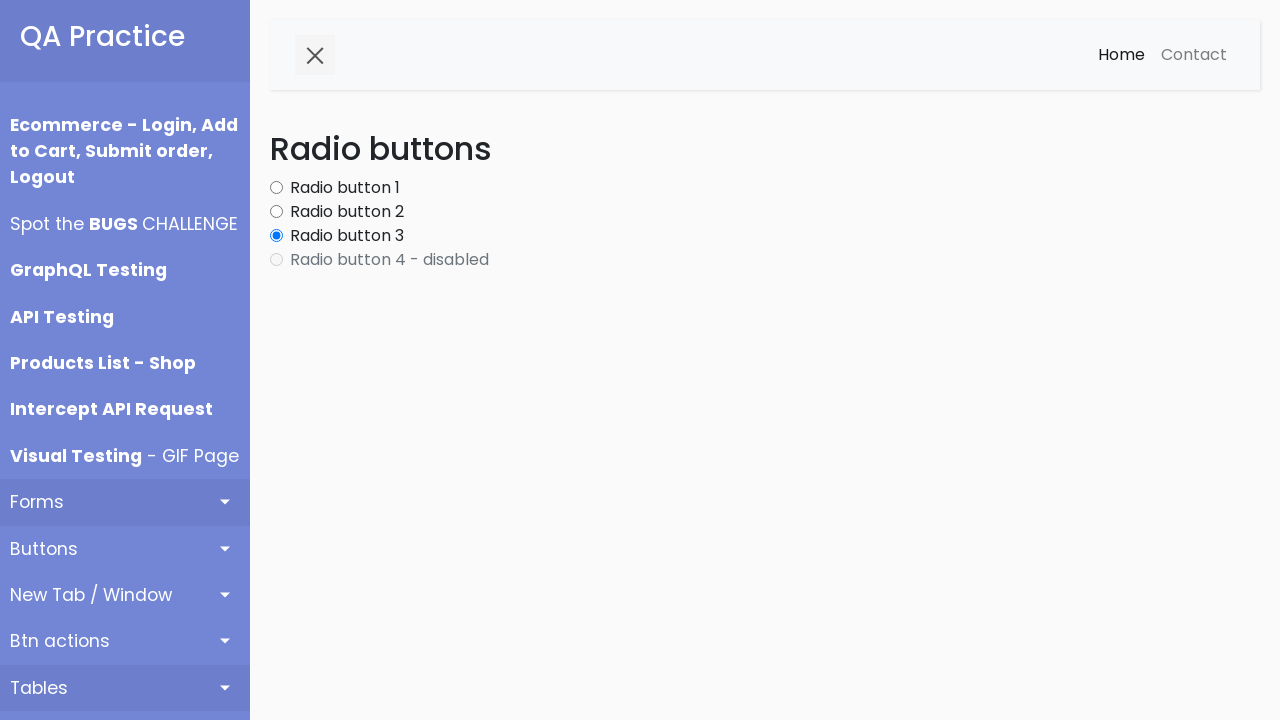

Navigated to radio buttons test page
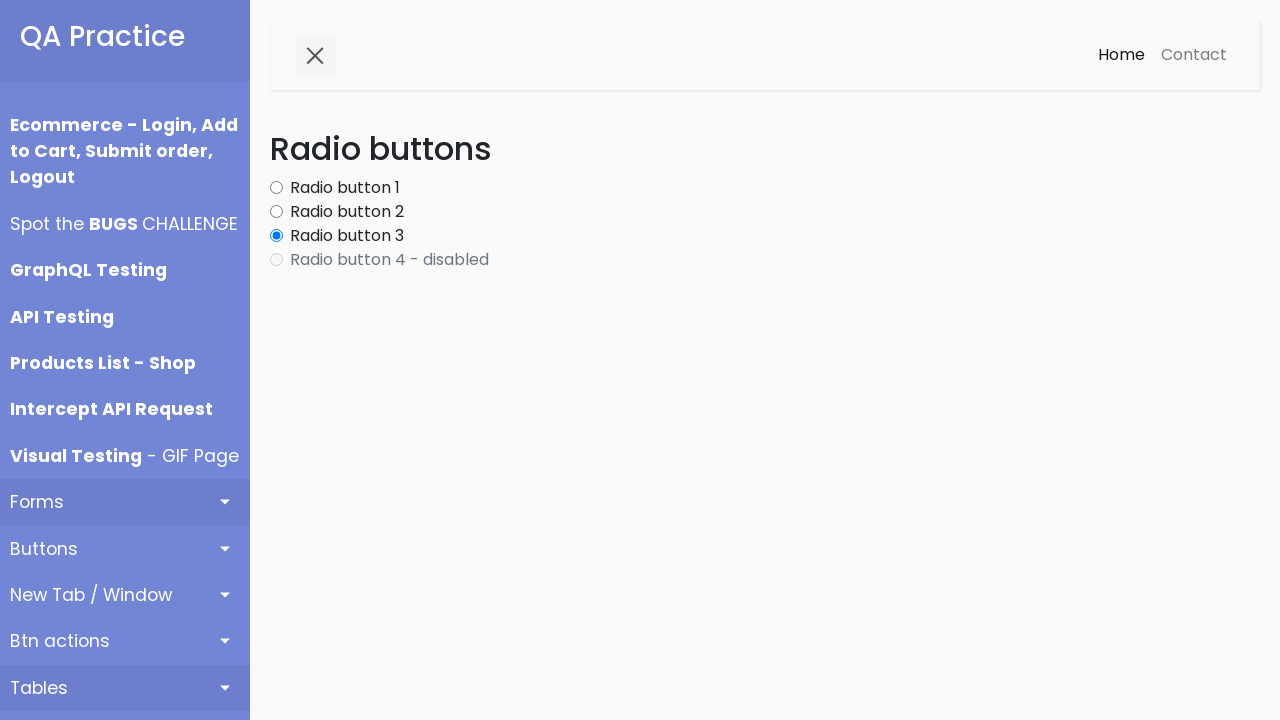

Clicked sidebar toggle button at (315, 55) on button#sidebarCollapse
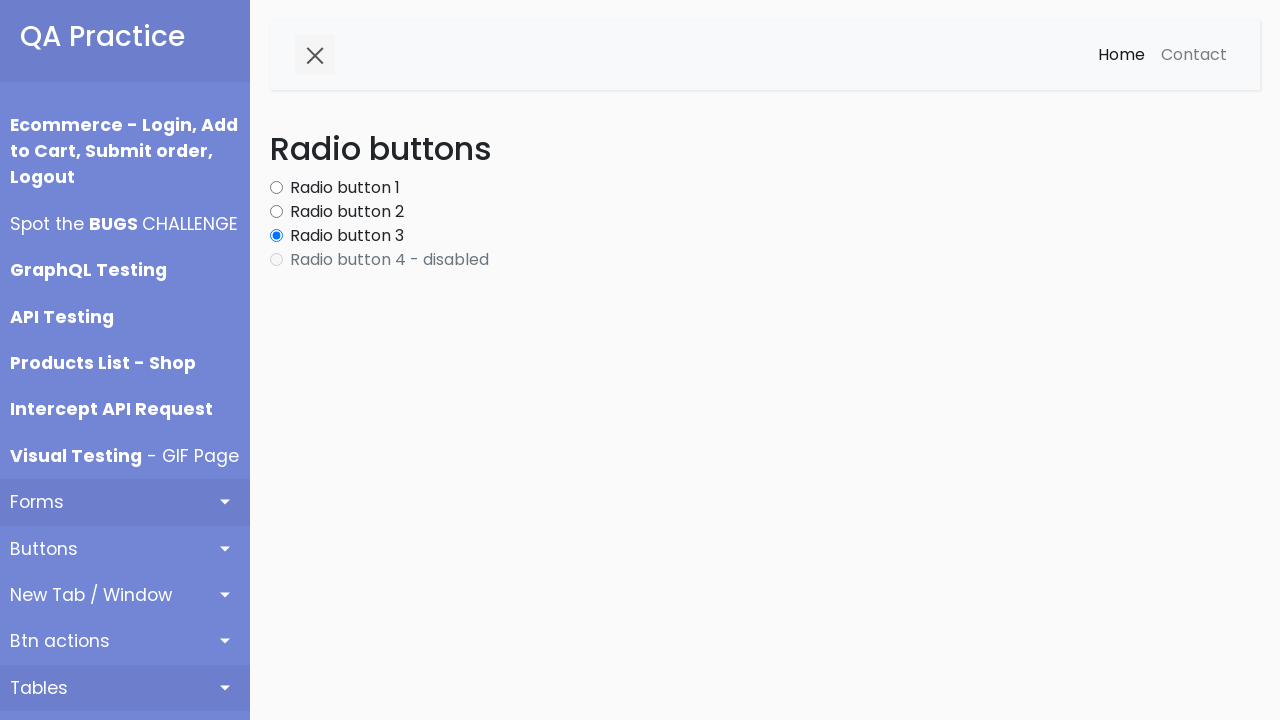

Selected Radio button 2 at (347, 212) on label.form-check-label:has-text('Radio button 2')
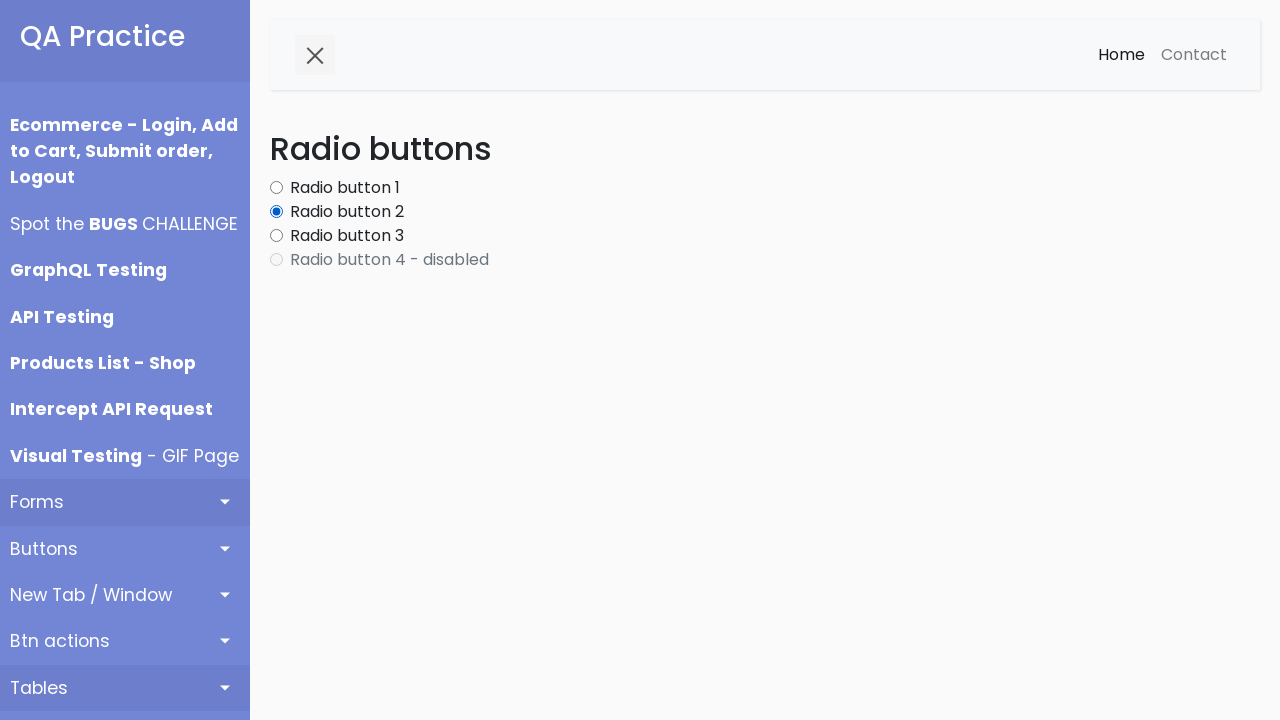

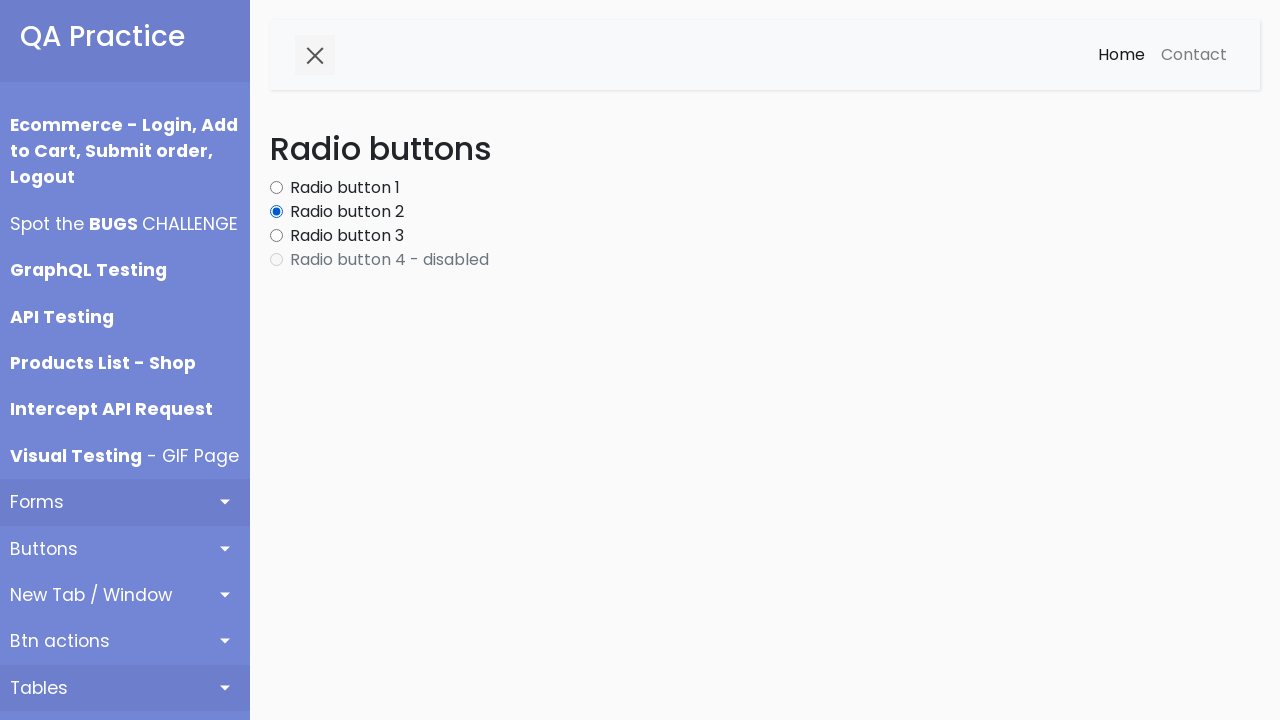